Navigates to Adactin Hotel App, clicks on the login/register link, and submits the registration form

Starting URL: https://adactinhotelapp.com/

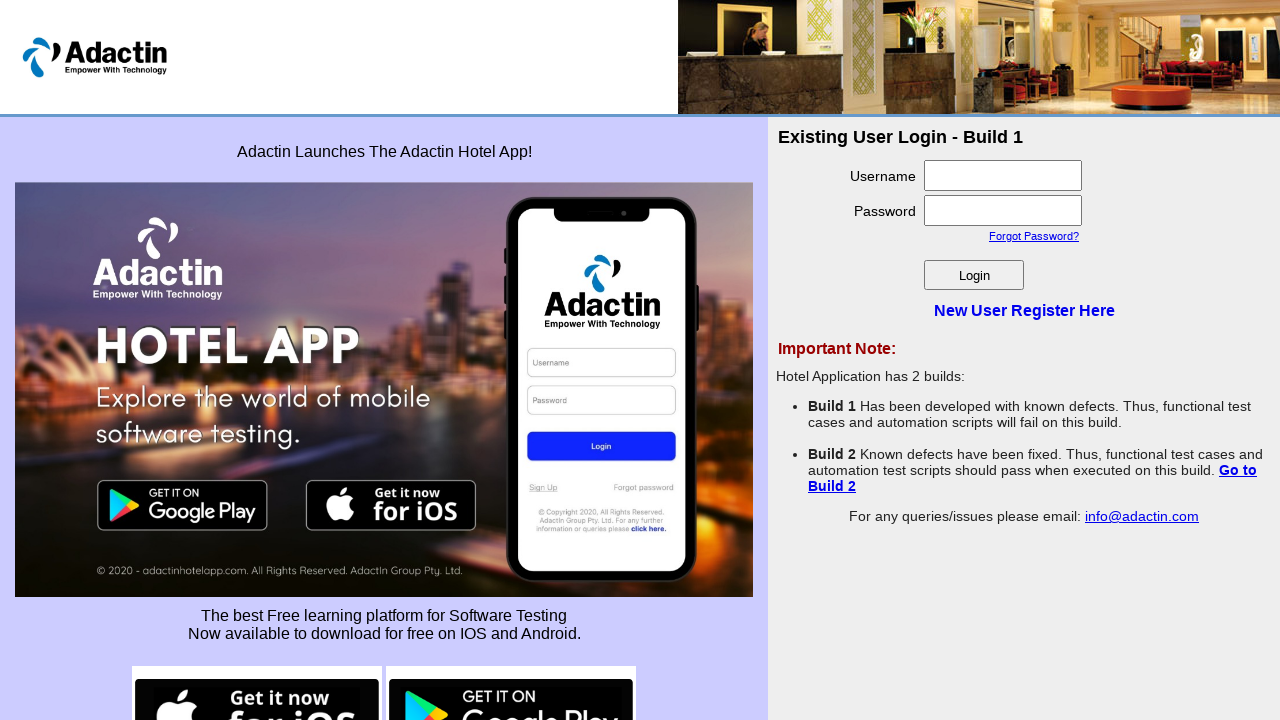

Navigated to Adactin Hotel App homepage
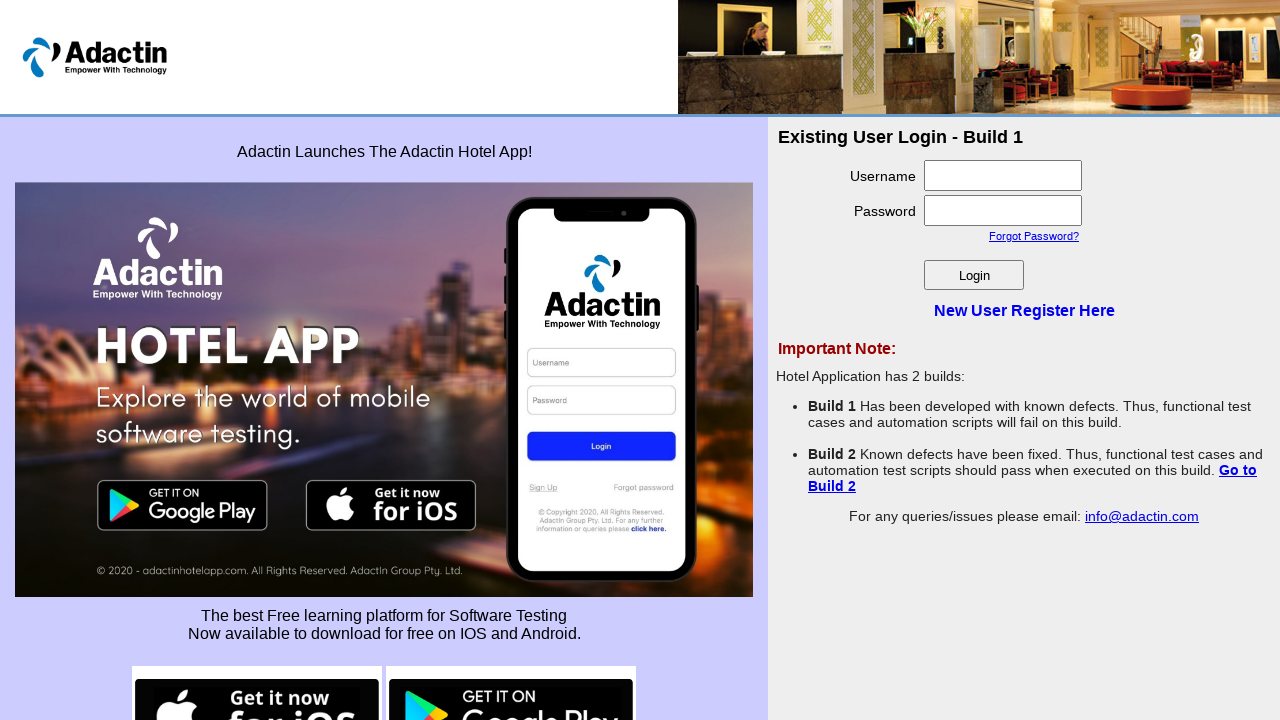

Clicked on login/register link at (1024, 311) on .login_register
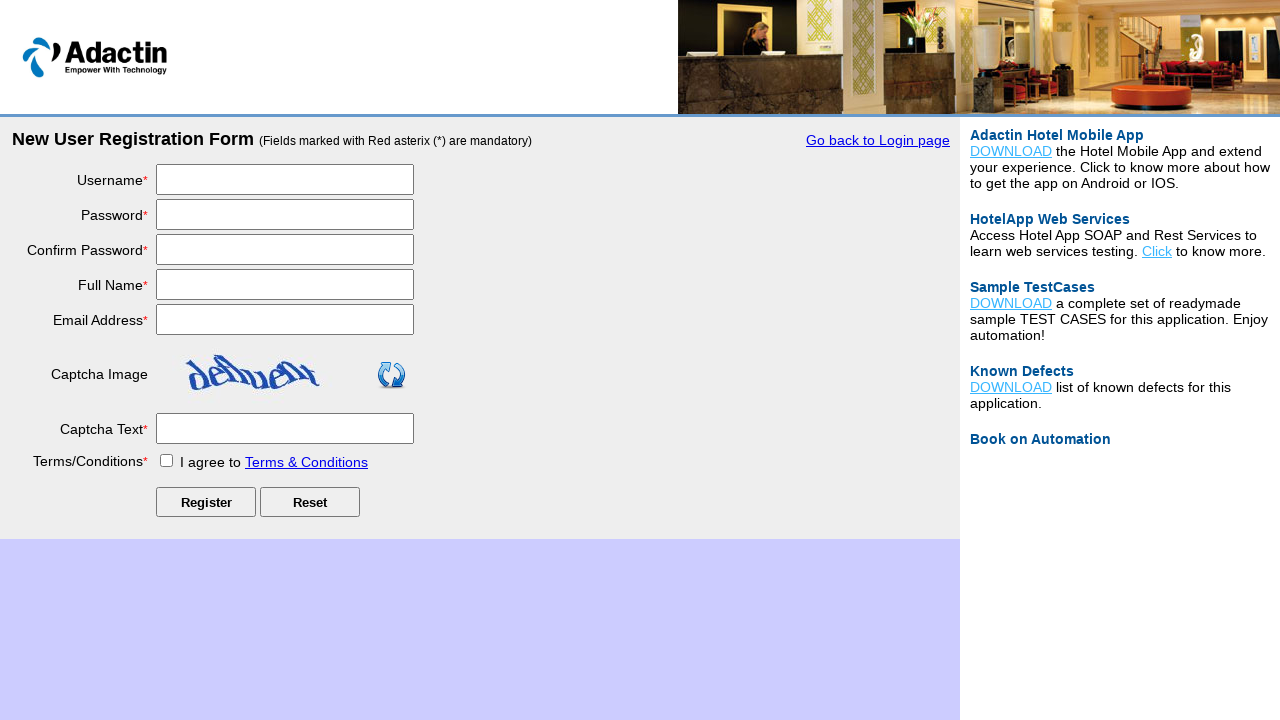

Submitted the registration form on #register_form
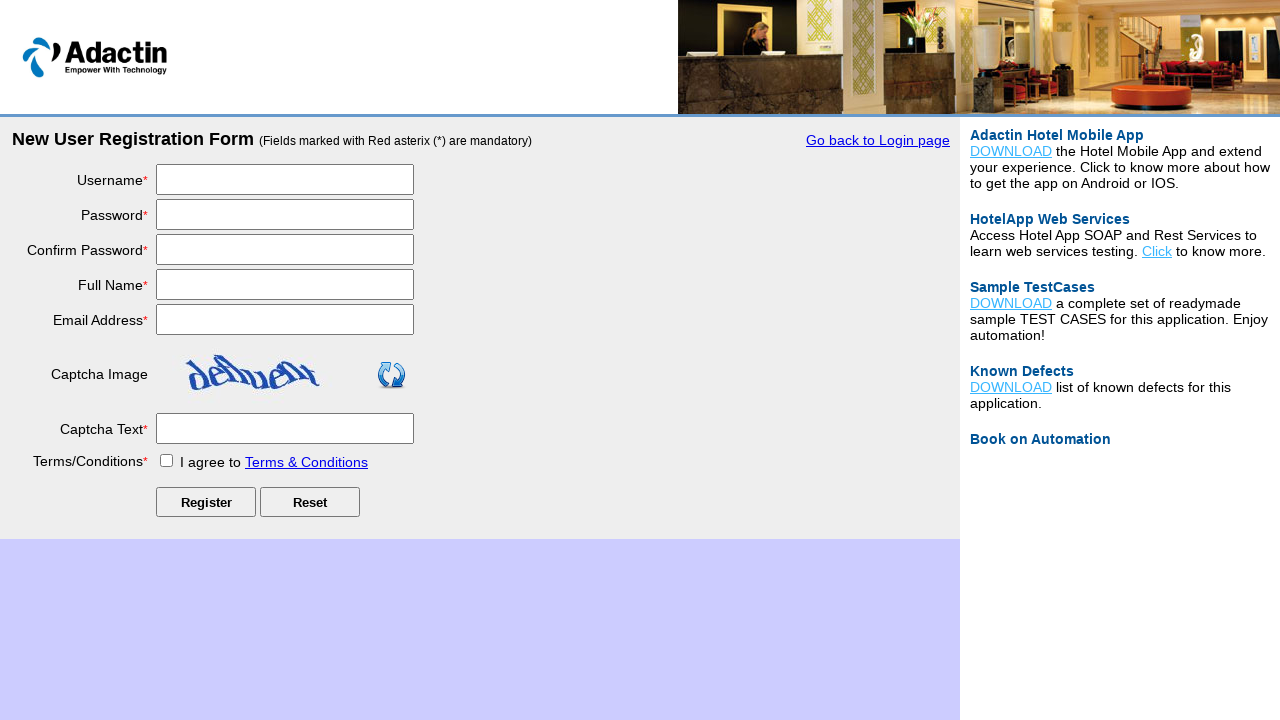

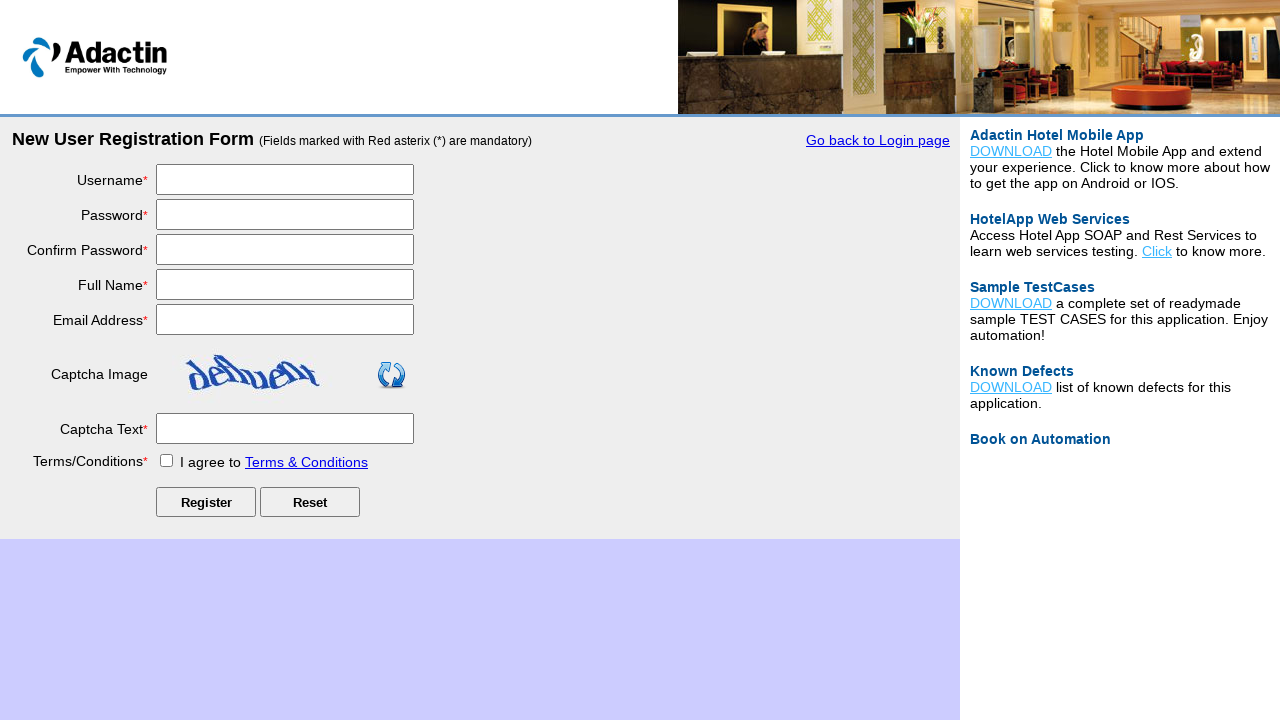